Clicks a link on the page using JavaScript executor to navigate to the same page

Starting URL: https://artoftesting.com/samplesiteforselenium

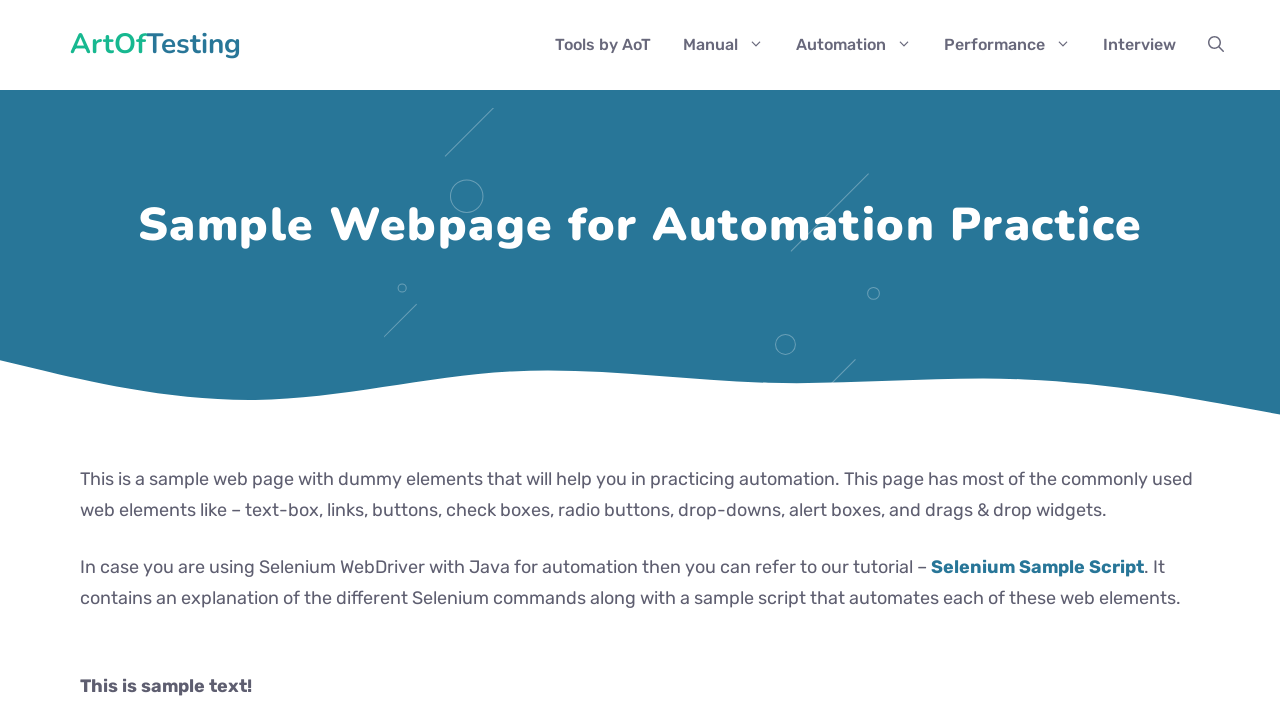

Located the link element using XPath
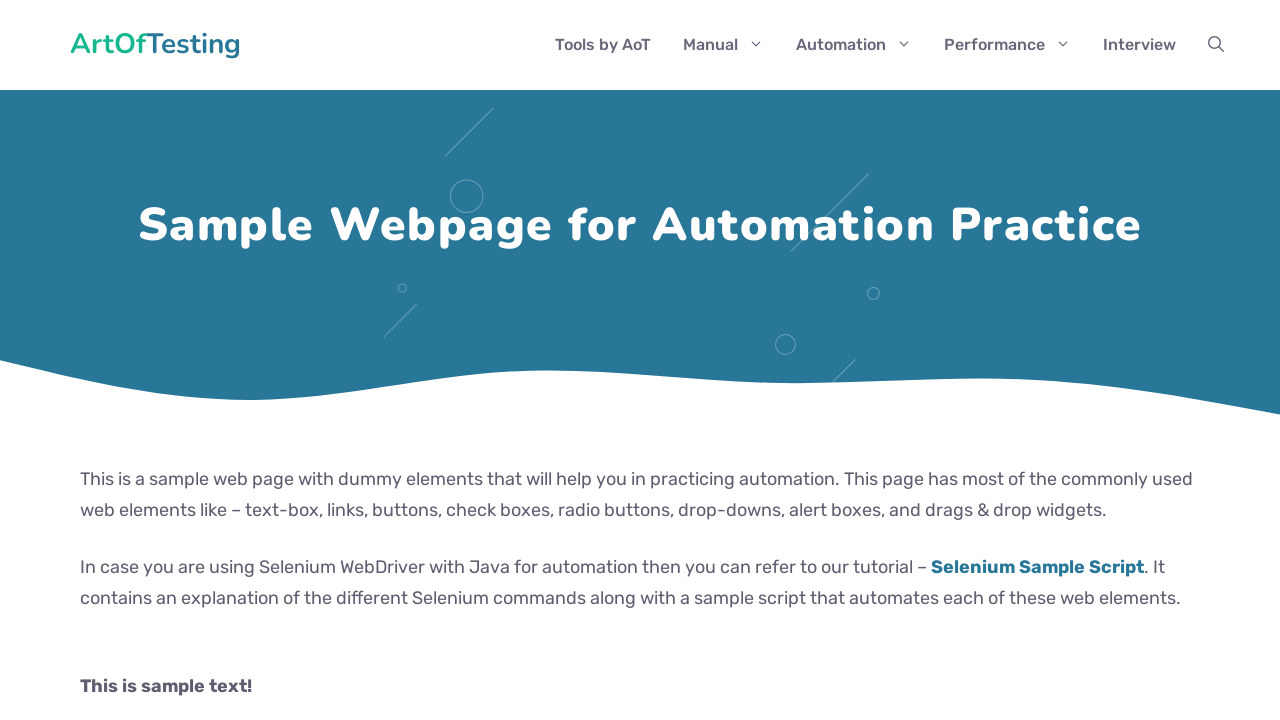

Clicked the link using JavaScript executor to navigate to the same page
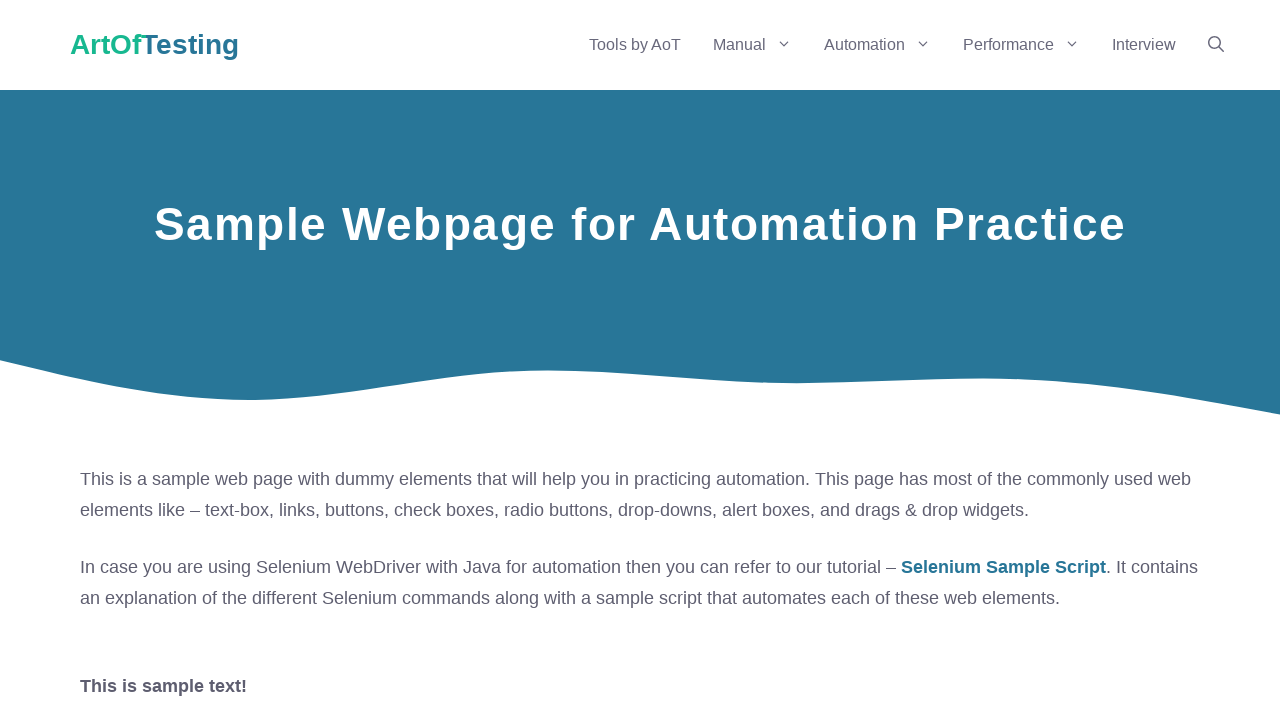

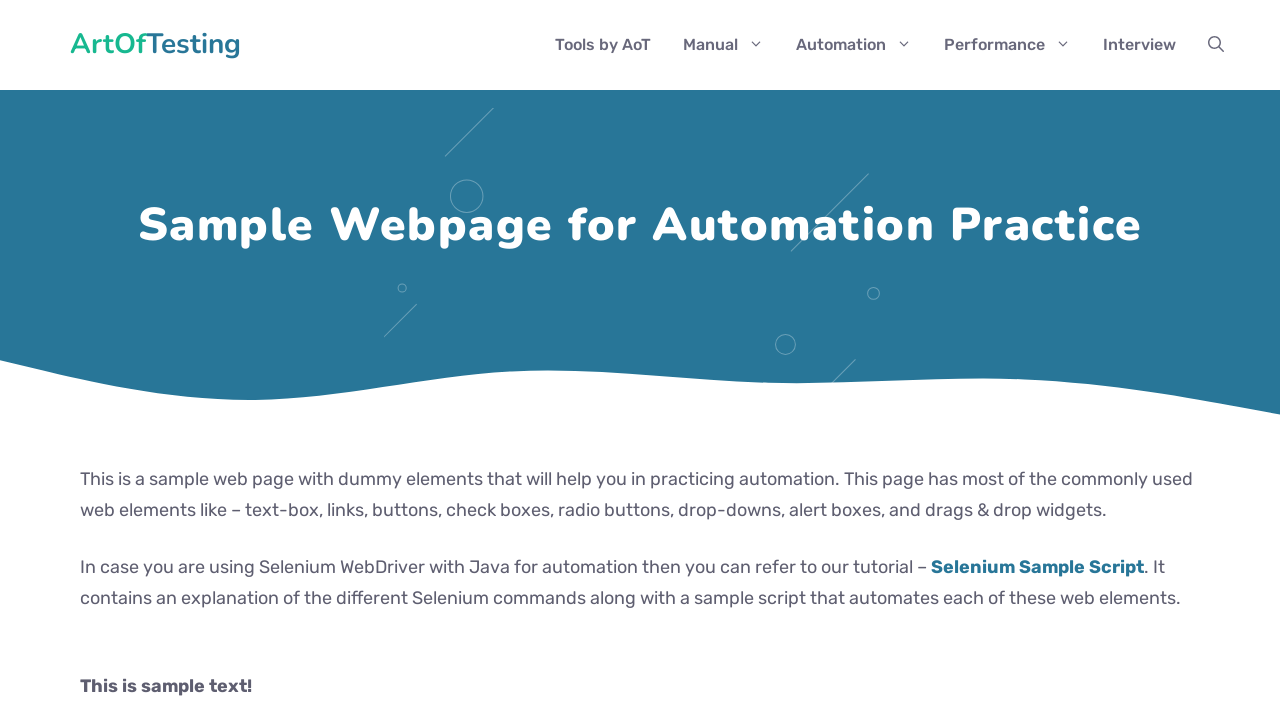